Tests multiple selection from a jQuery combo tree dropdown by selecting three different choices

Starting URL: https://www.jqueryscript.net/demo/Drop-Down-Combo-Tree/

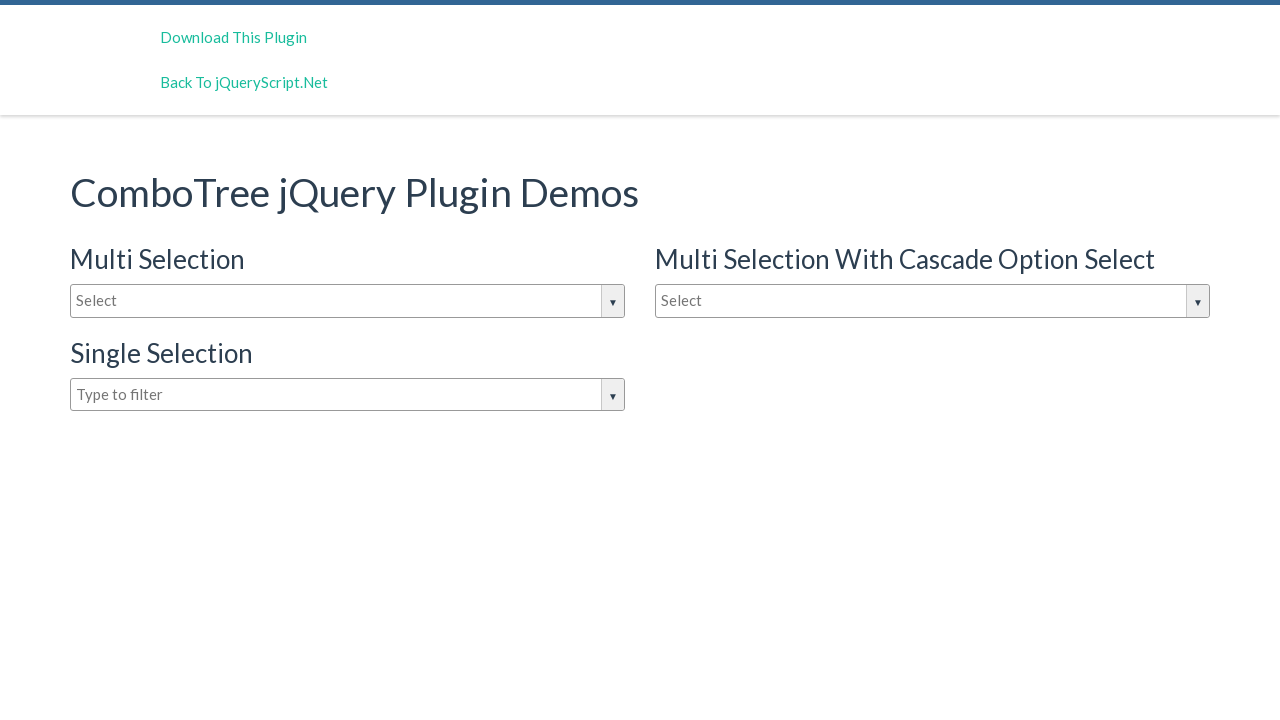

Clicked dropdown button to open combo tree at (612, 301) on (//button[@class='comboTreeArrowBtn'])[1]
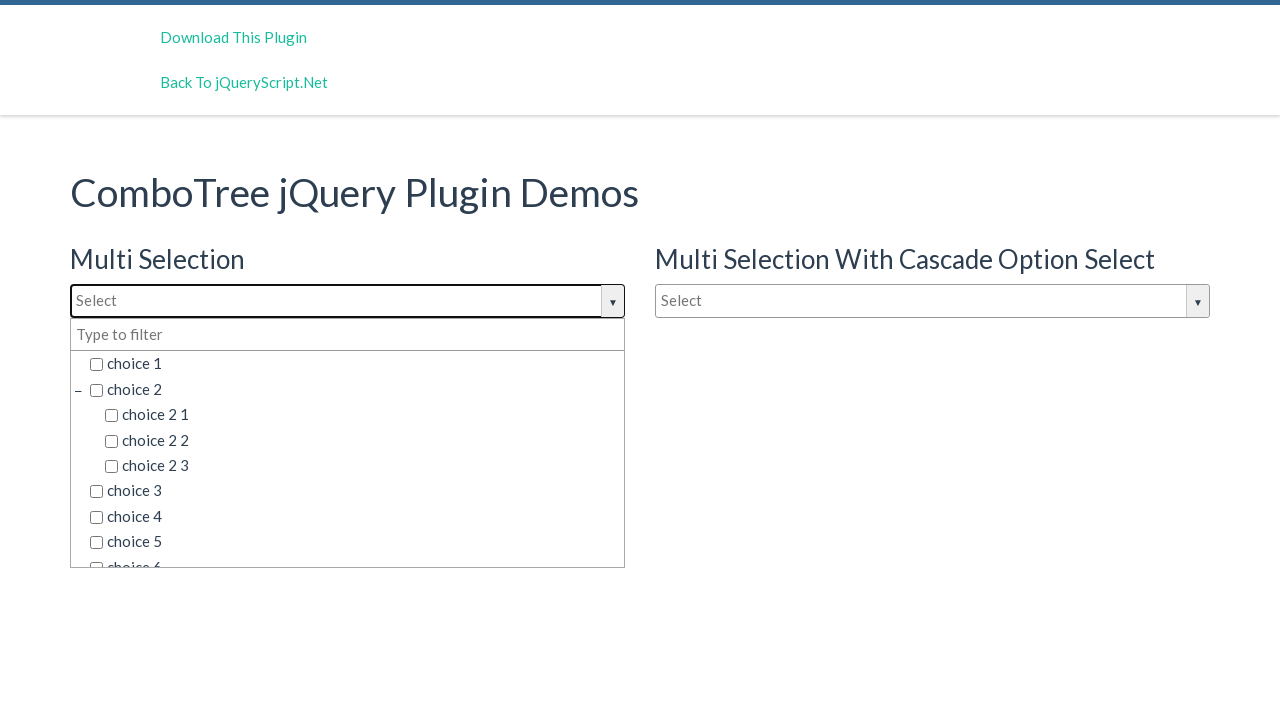

Selected 'choice 2 2' from dropdown at (362, 440) on xpath=//div[@class='comboTreeDropDownContainer']//ul/li/span[@class='comboTreeIt
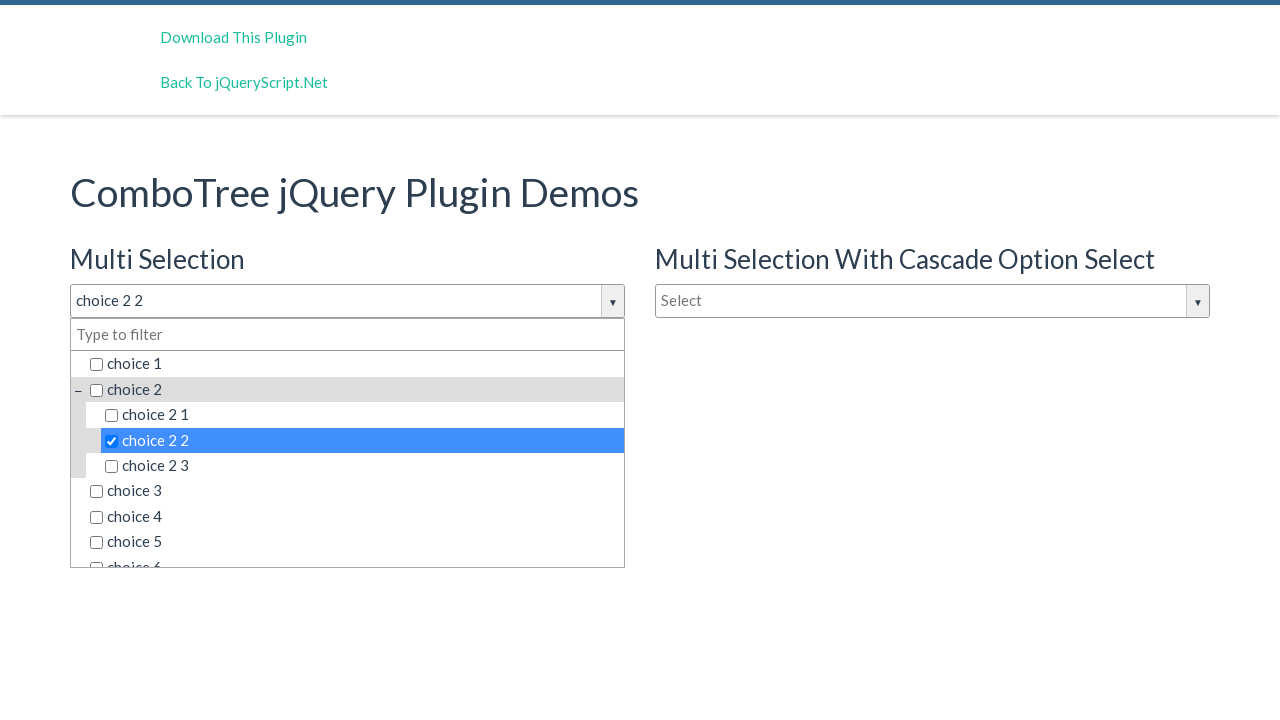

Selected 'choice 4' from dropdown at (355, 517) on xpath=//div[@class='comboTreeDropDownContainer']//ul/li/span[@class='comboTreeIt
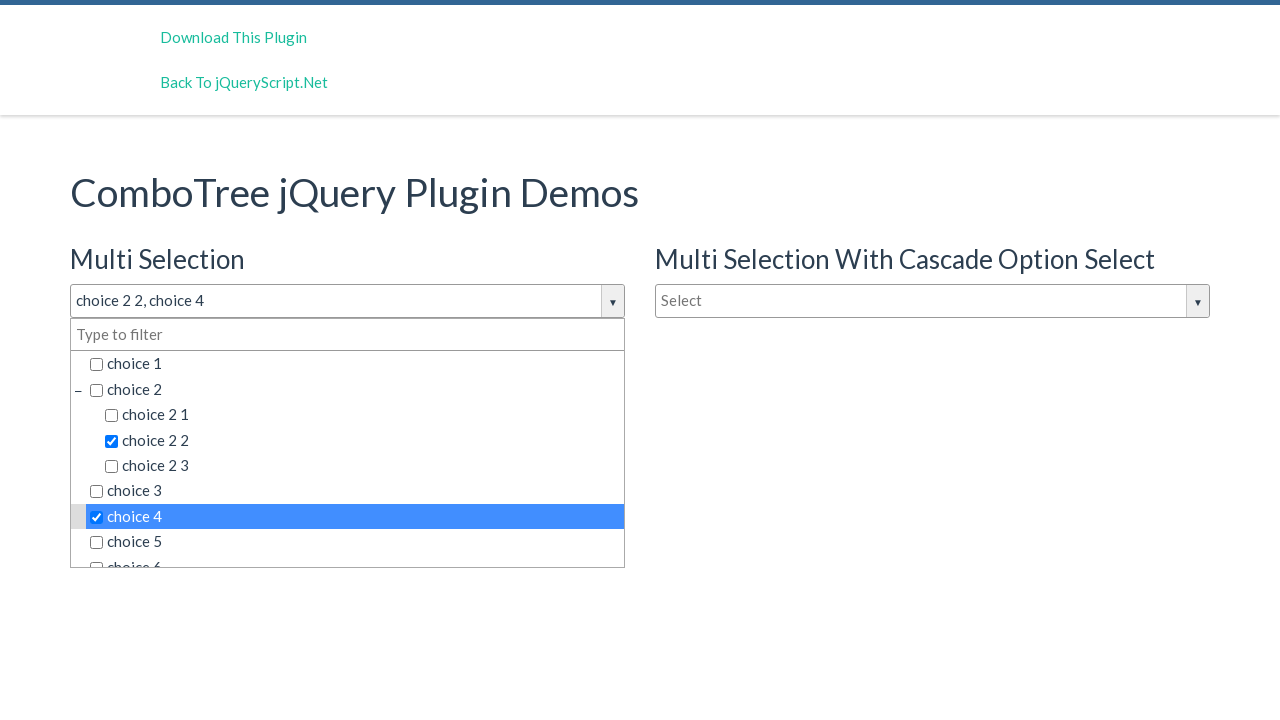

Selected 'choice 6 2 1' from dropdown at (370, 478) on xpath=//div[@class='comboTreeDropDownContainer']//ul/li/span[@class='comboTreeIt
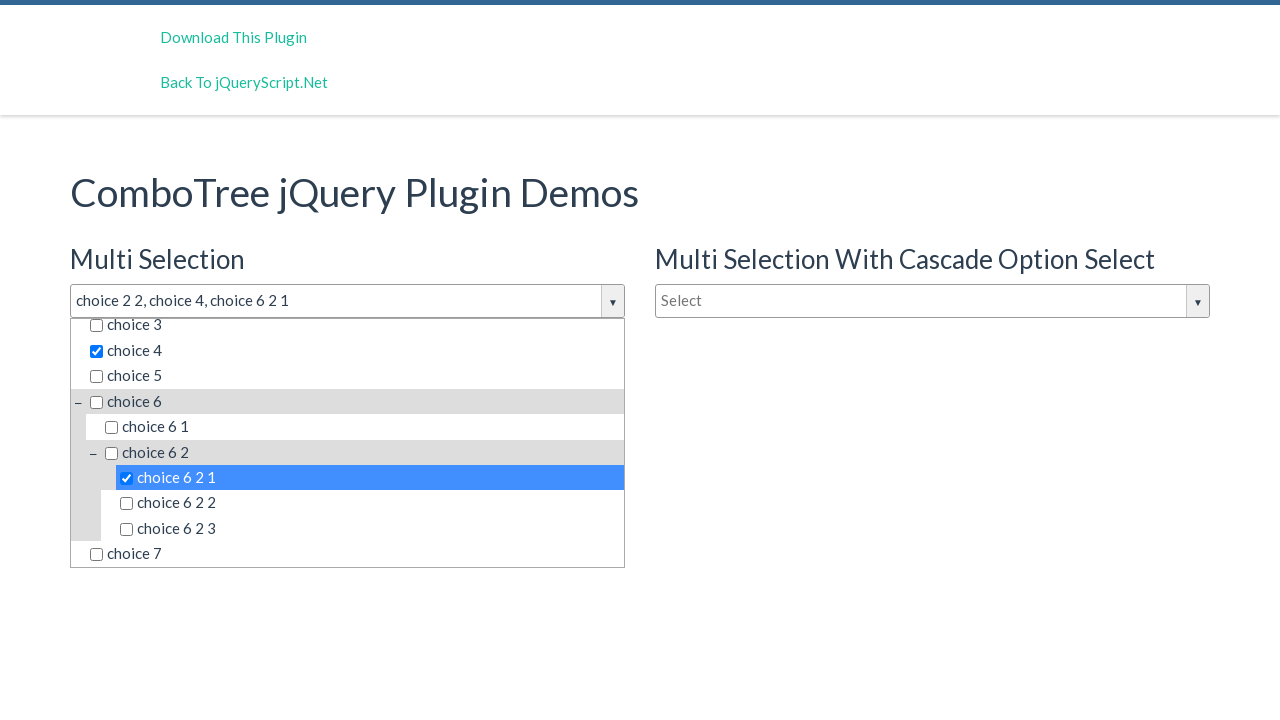

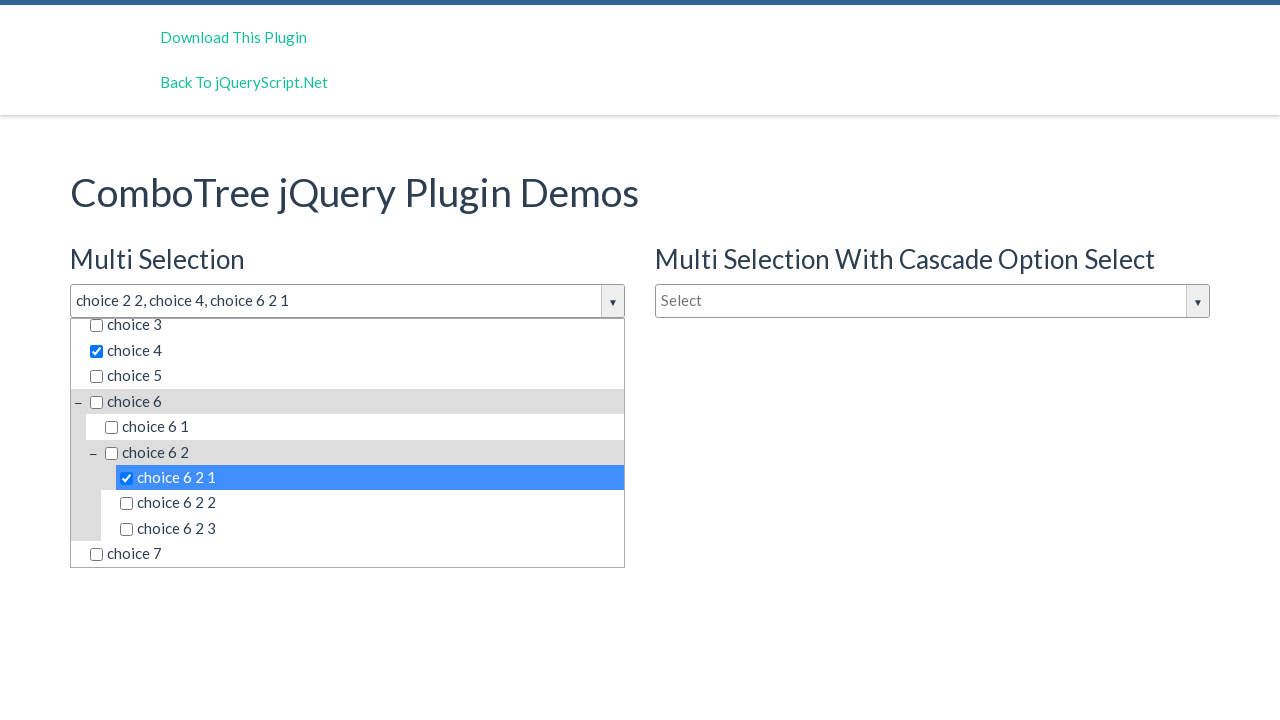